Tests the login and forgot password functionality by attempting login with incorrect credentials, then using the forgot password flow to reset and retrieve temporary password information

Starting URL: https://rahulshettyacademy.com/locatorspractice/

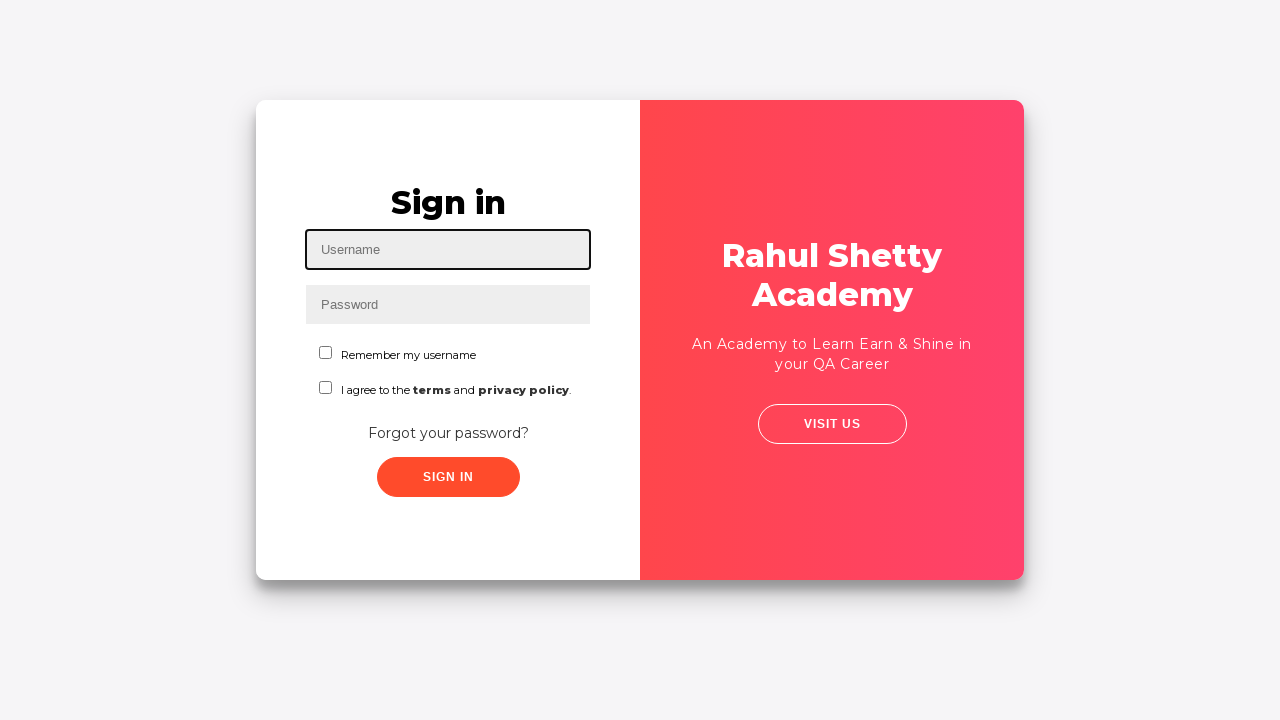

Filled username field with 'rahulshetty' on #inputUsername
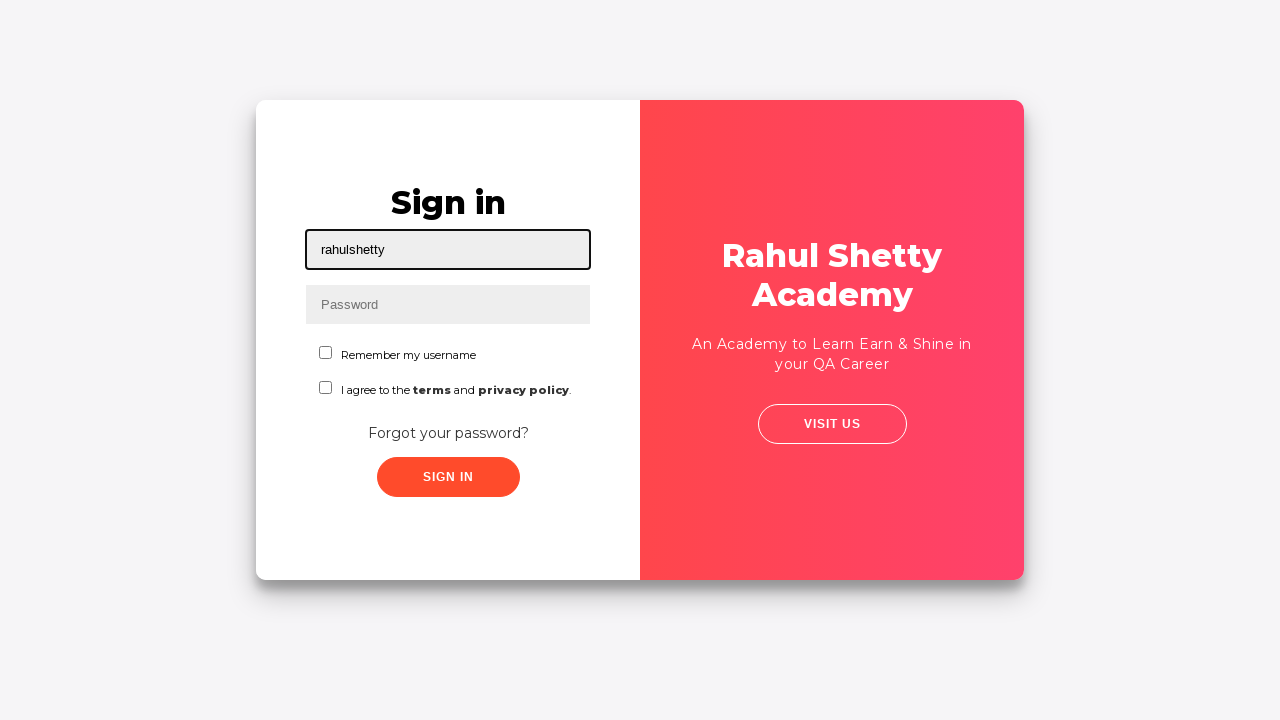

Filled password field with 'hello123' on input[name='inputPassword']
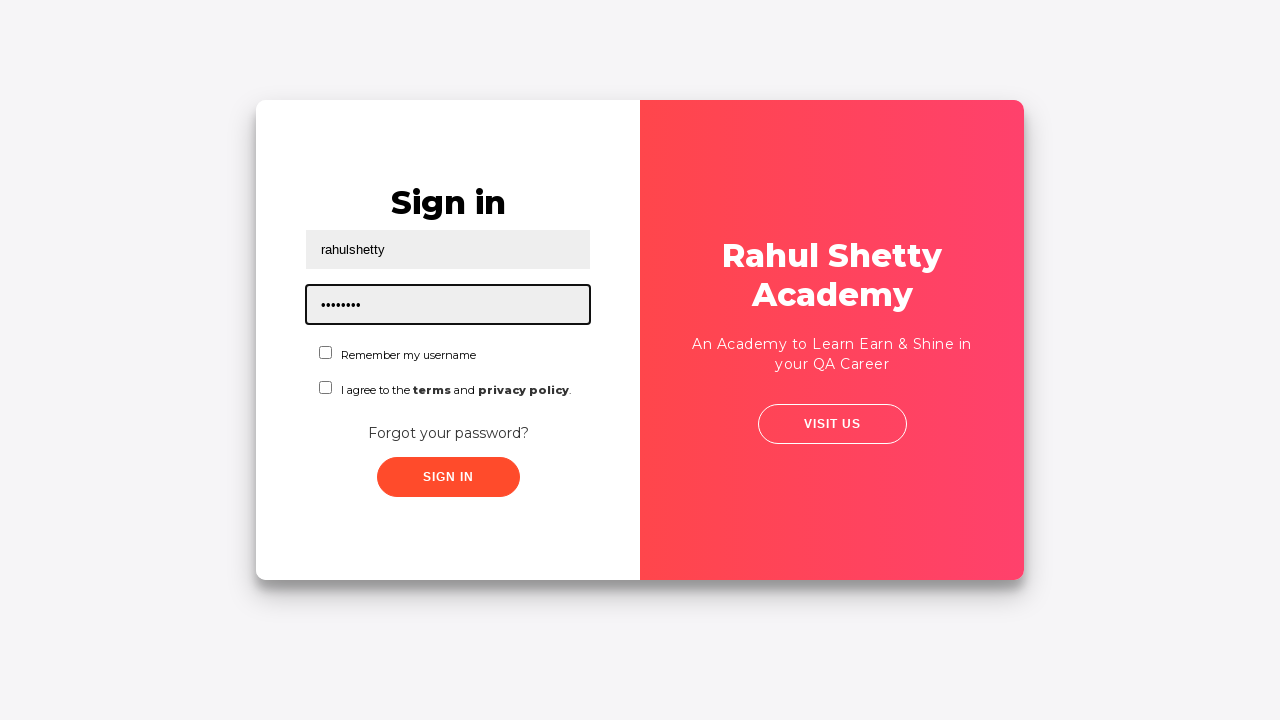

Clicked sign in button at (448, 477) on .signInBtn
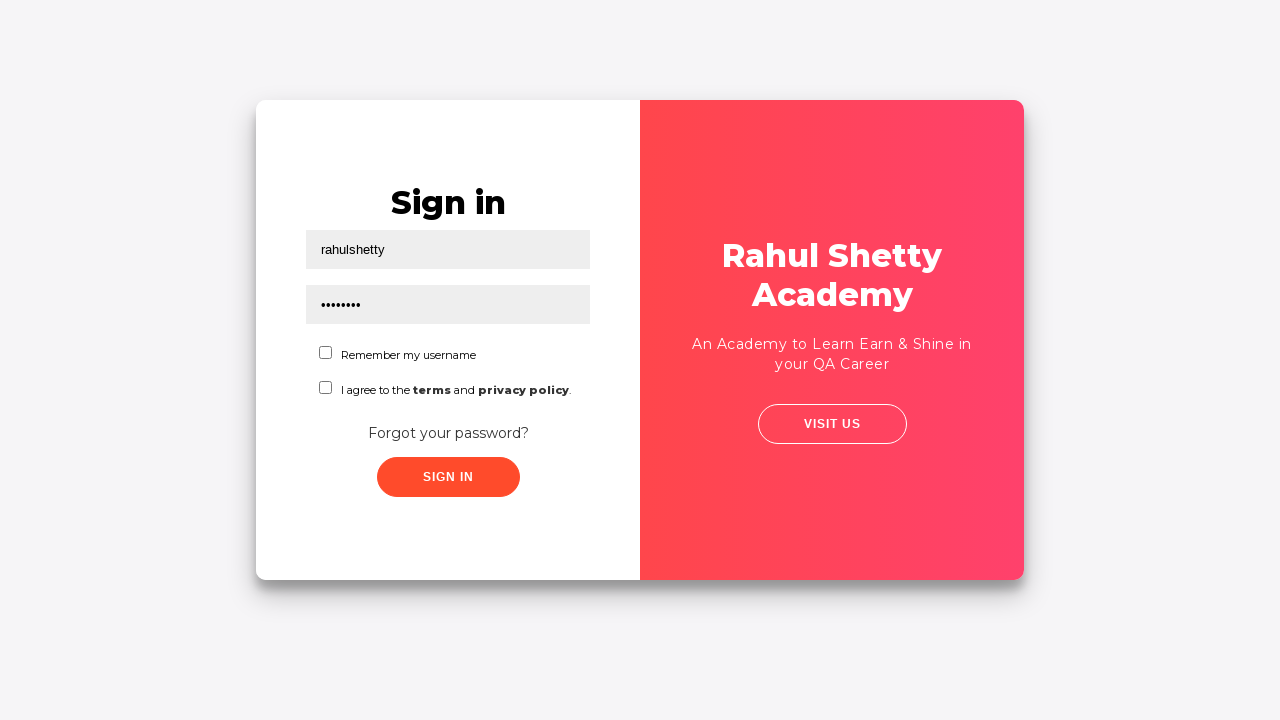

Error message appeared due to incorrect credentials
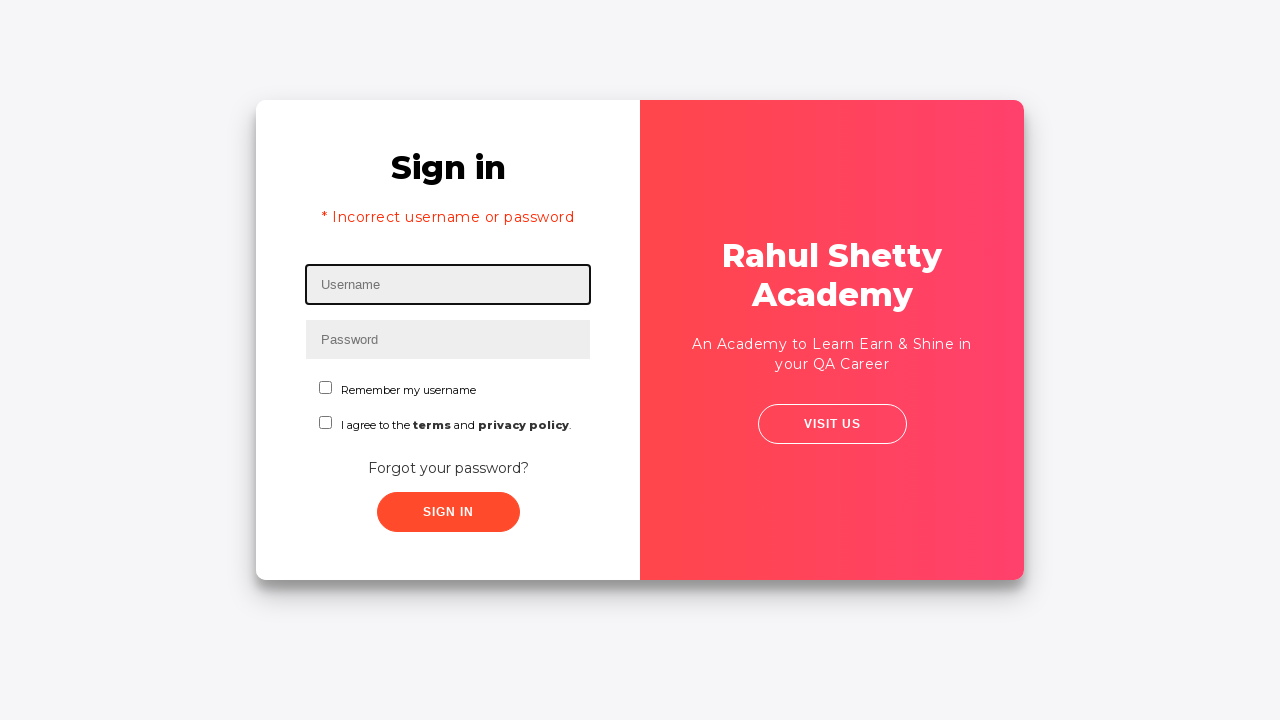

Clicked 'Forgot your password?' link at (448, 468) on text='Forgot your password?'
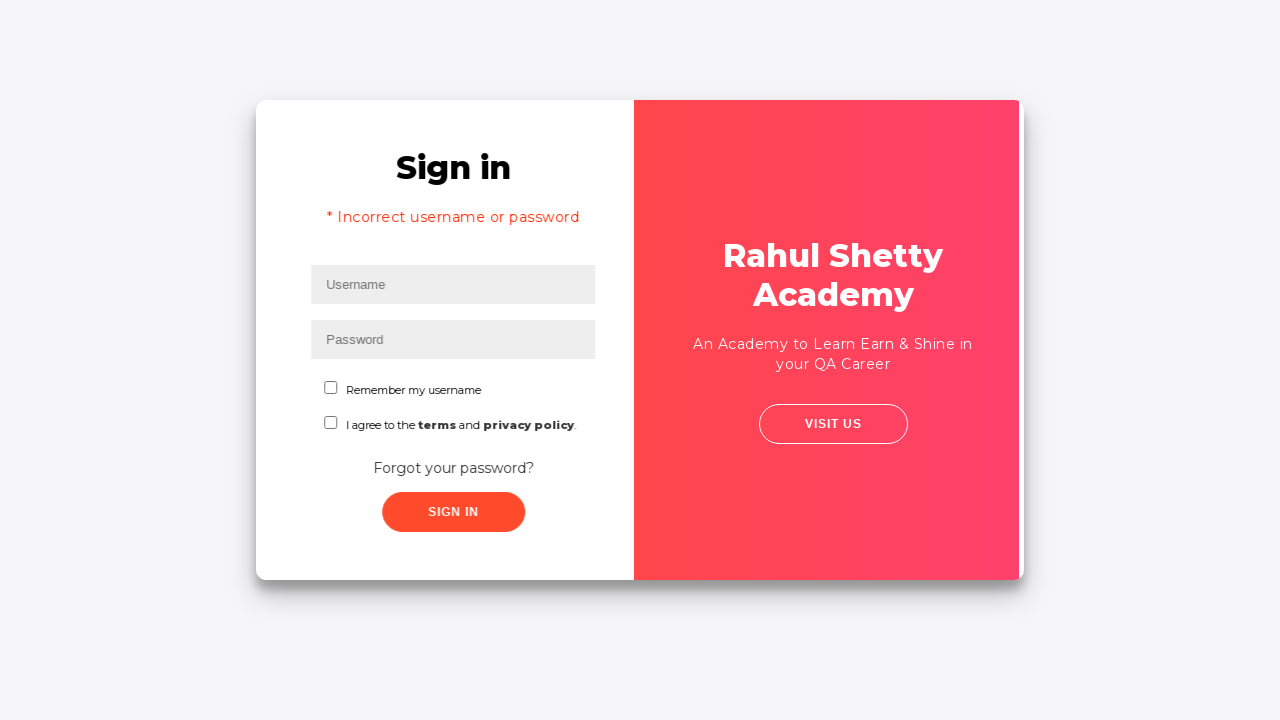

Filled name field with 'John' in forgot password form on //input[@placeholder='Name']
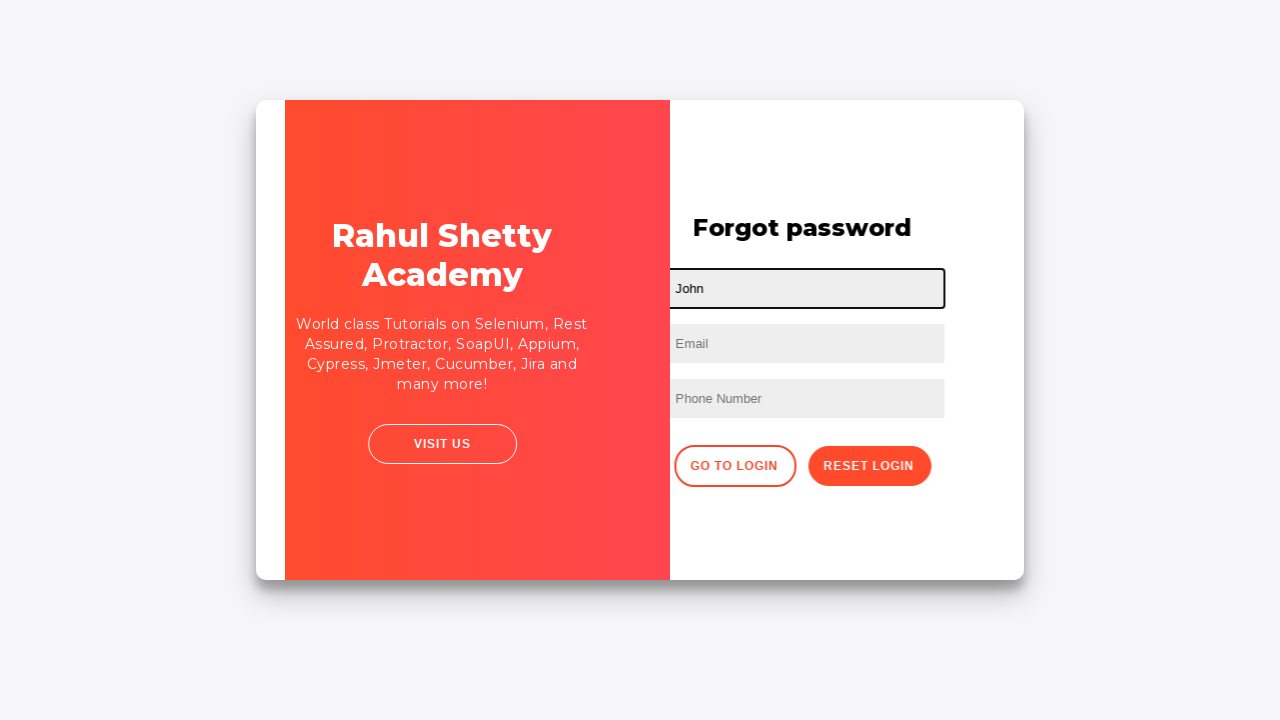

Filled email field with 'new@new.new' in forgot password form on //input[@type='text'][2]
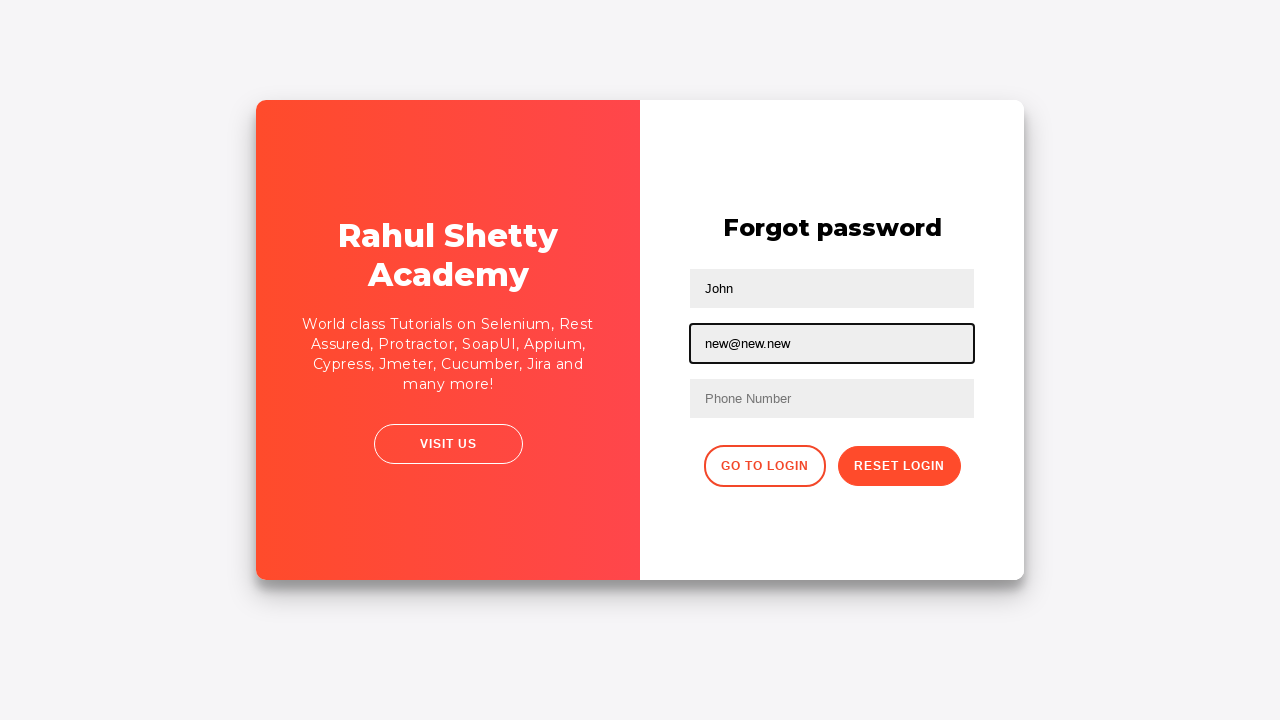

Filled phone number field with '1234654654646' in forgot password form on //input[@placeholder='Phone Number']
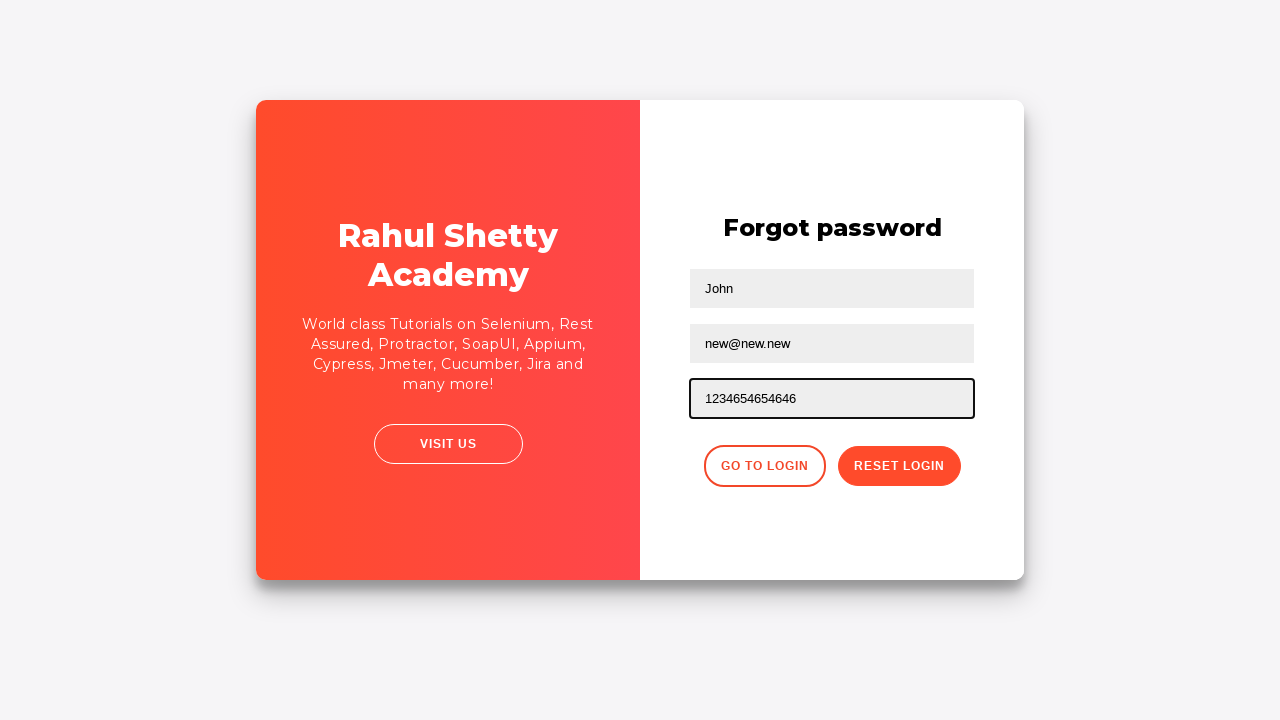

Clicked reset password button at (899, 466) on xpath=//button[@class='reset-pwd-btn']
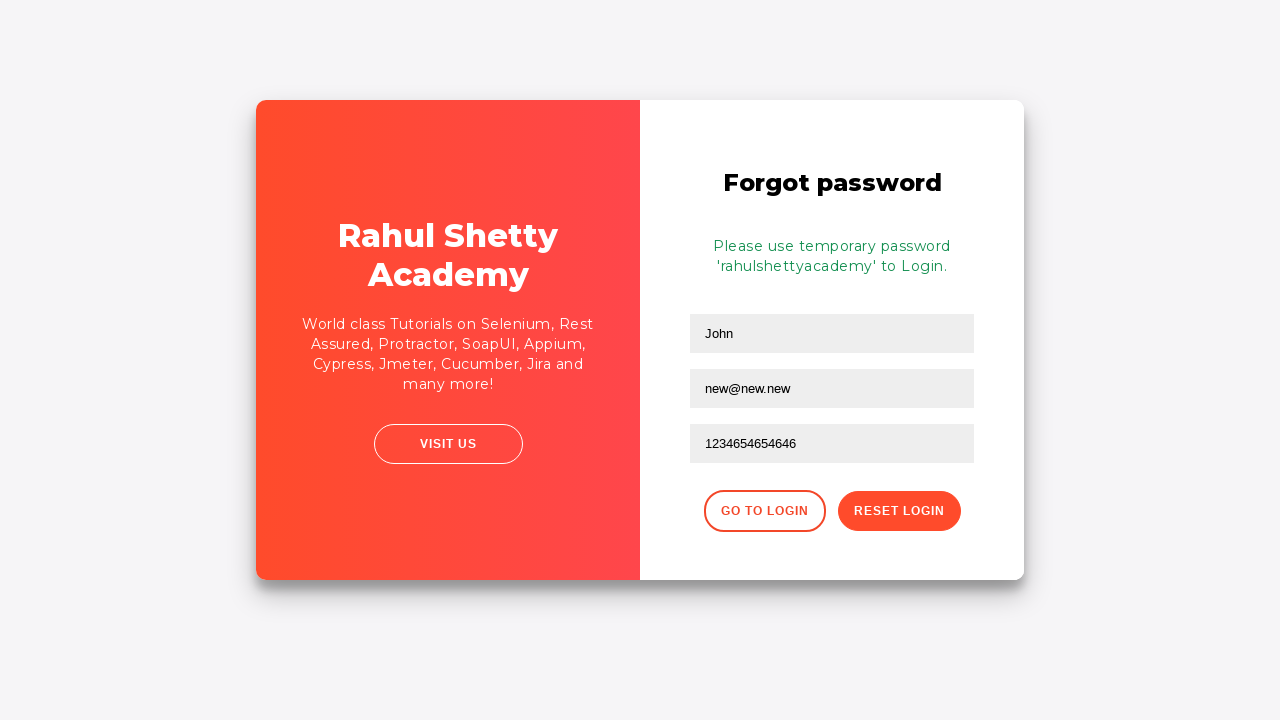

Password reset information message appeared with temporary credentials
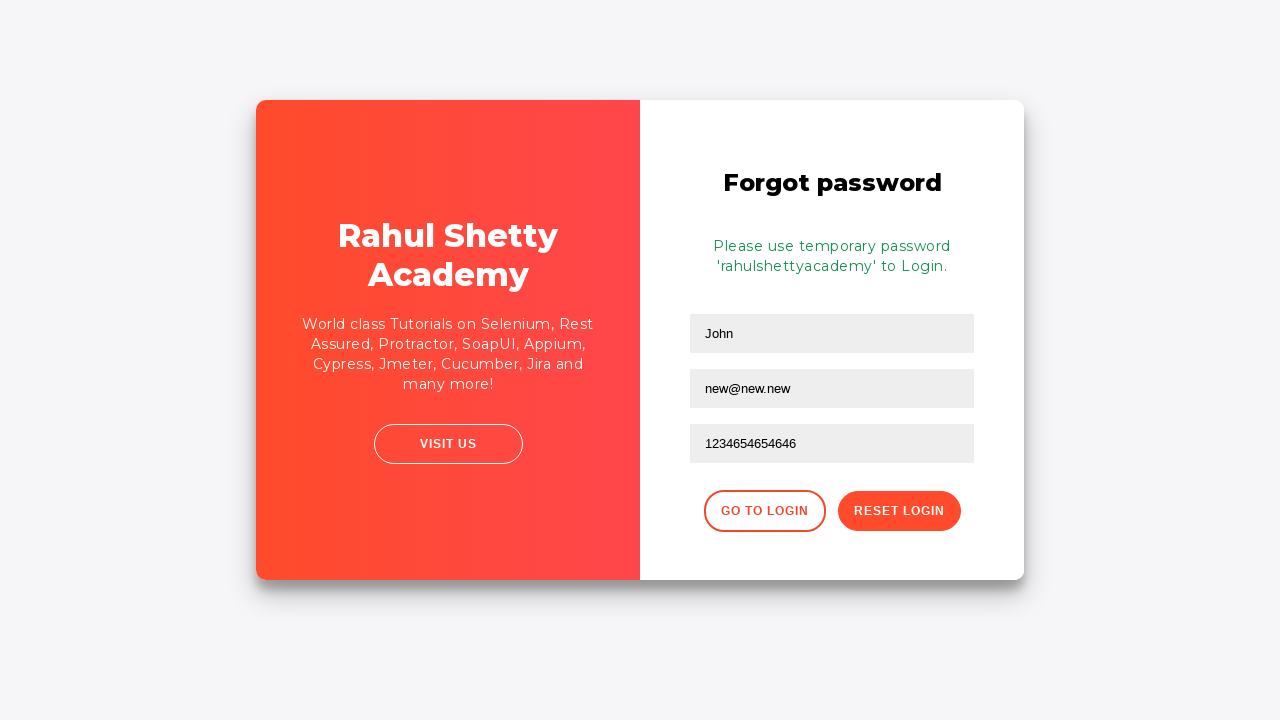

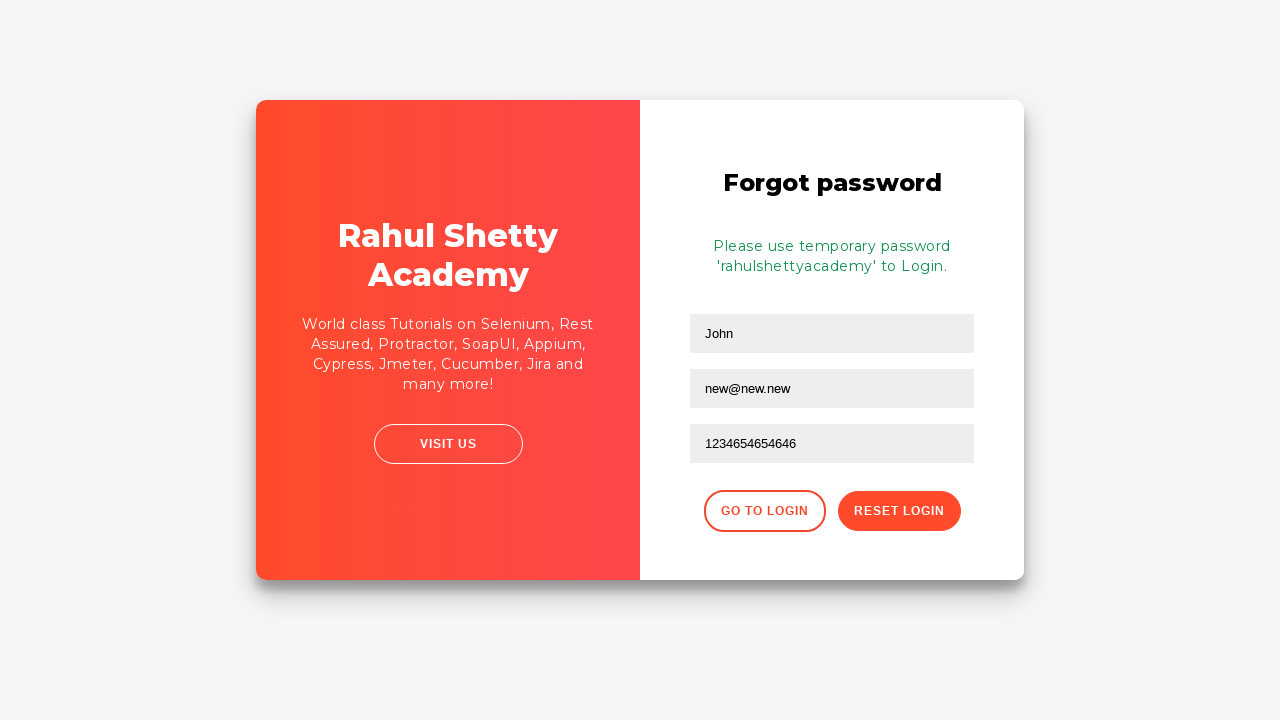